Tests navigation through hyperlinks for different HTTP status code pages (200, 301, 404, 500), verifying that clicking each status code link navigates to the correct page and displays the appropriate content.

Starting URL: https://the-internet.herokuapp.com/status_codes

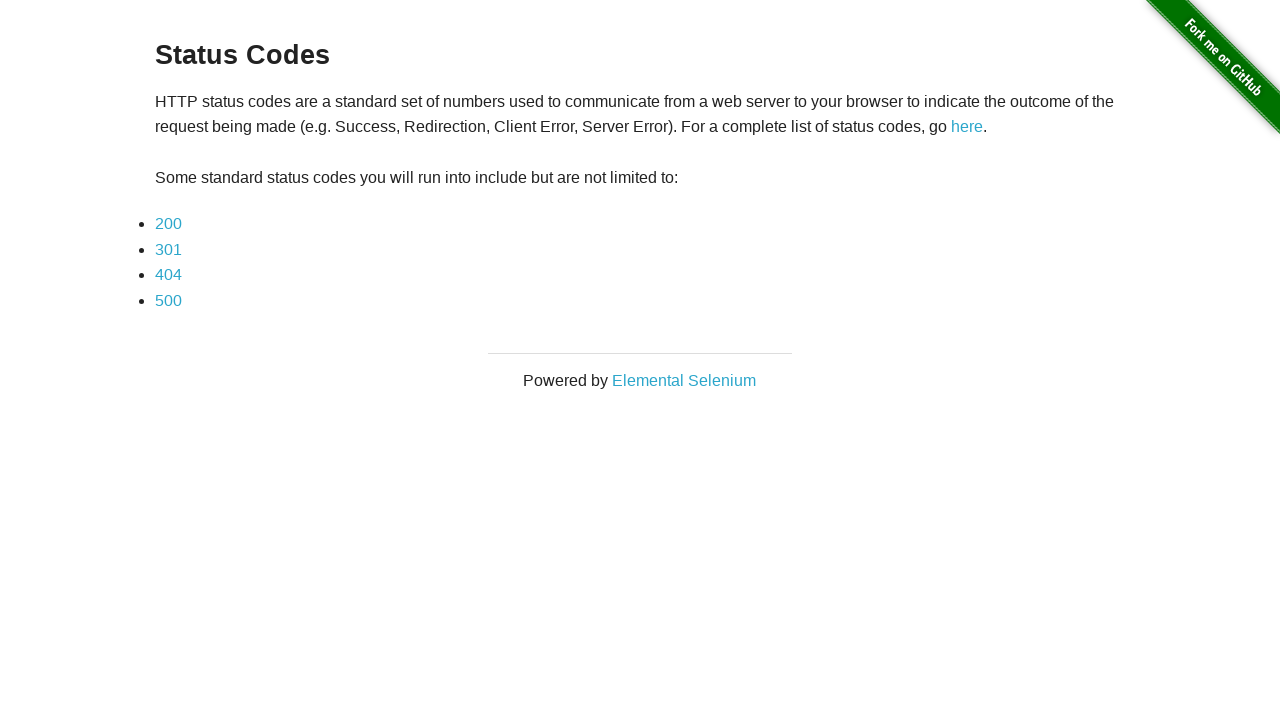

Clicked link to navigate to HTTP 200 status code page at (168, 224) on a[href='status_codes/200']
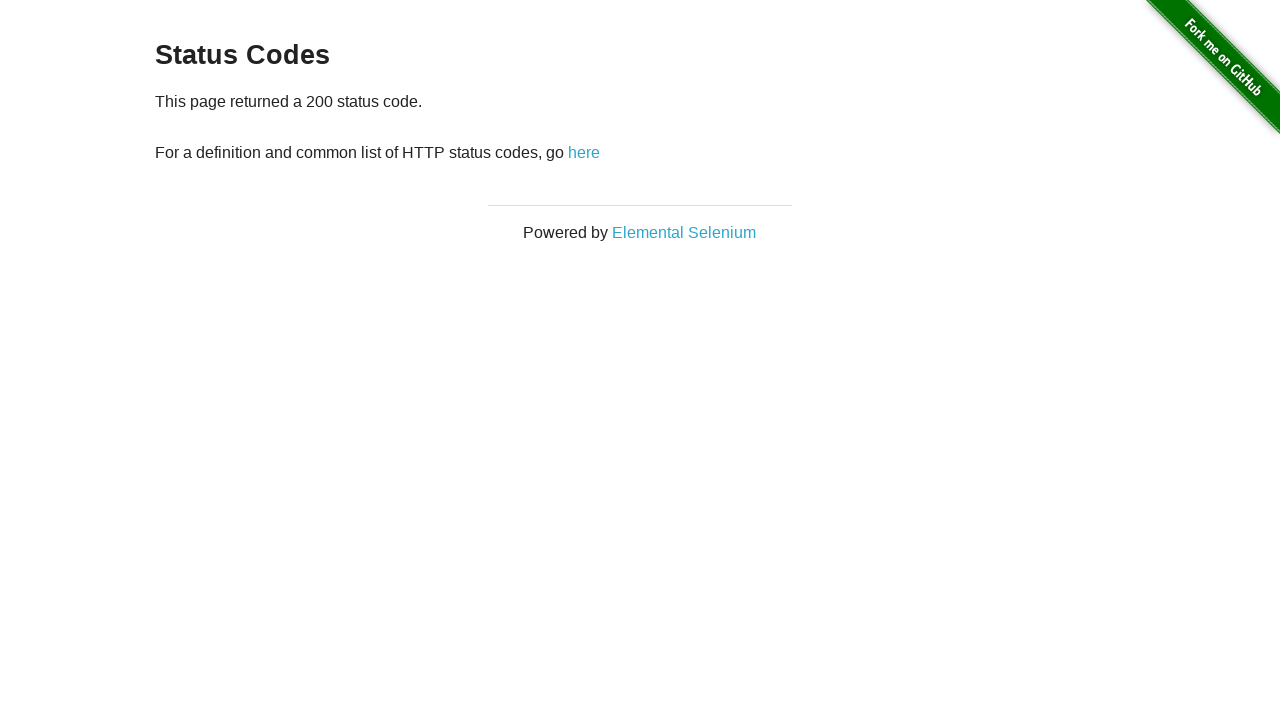

HTTP 200 page content loaded successfully
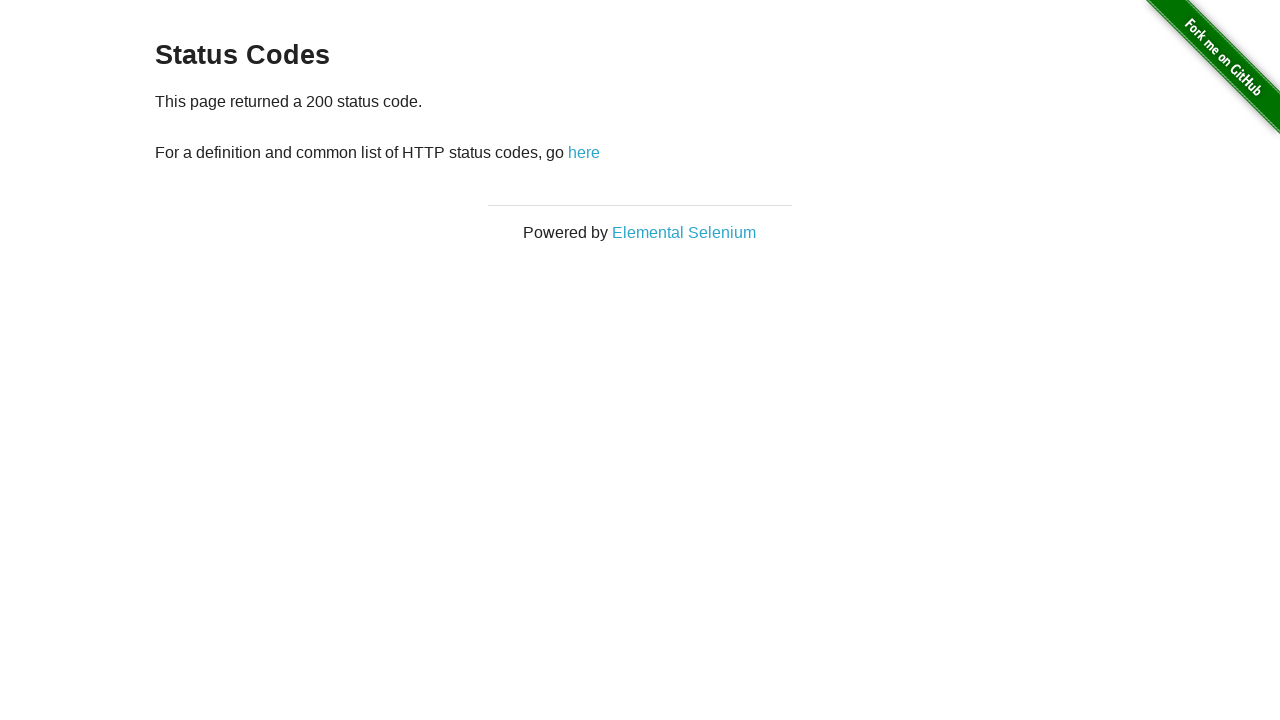

Clicked 'here' link to navigate back to status codes list at (584, 152) on a:has-text('here')
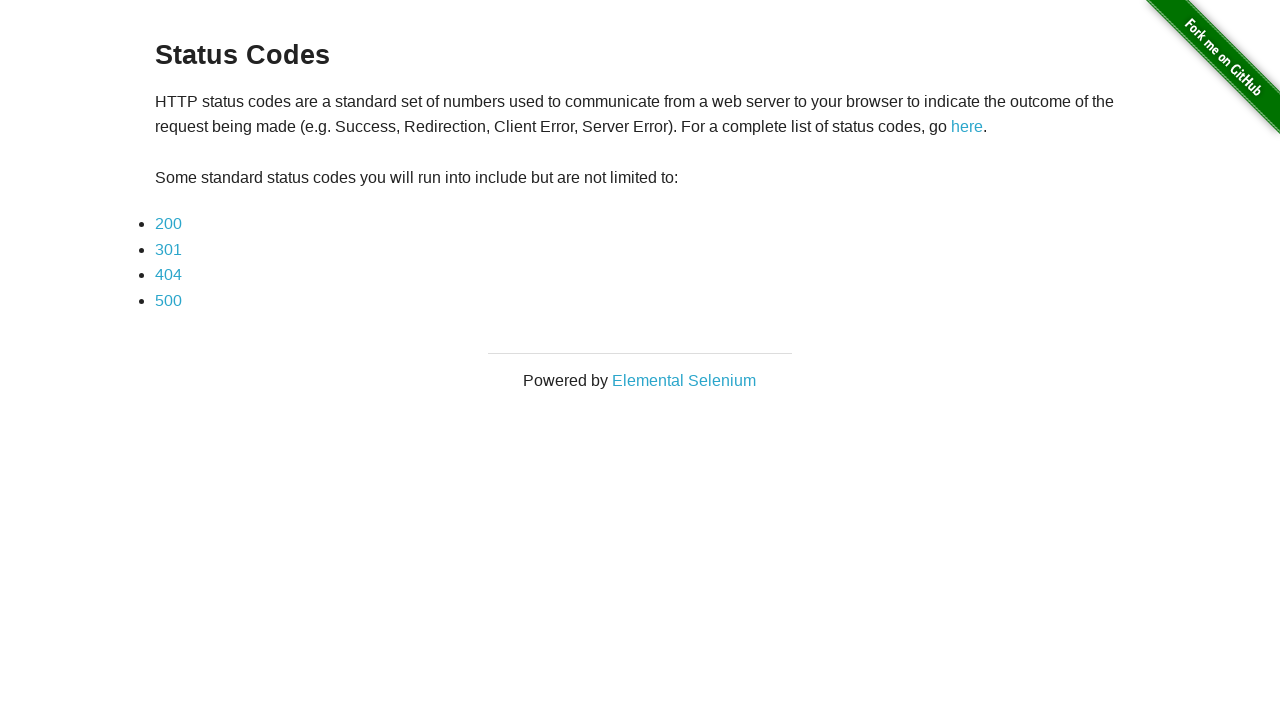

Clicked link to navigate to HTTP 301 status code page at (168, 249) on a:has-text('301')
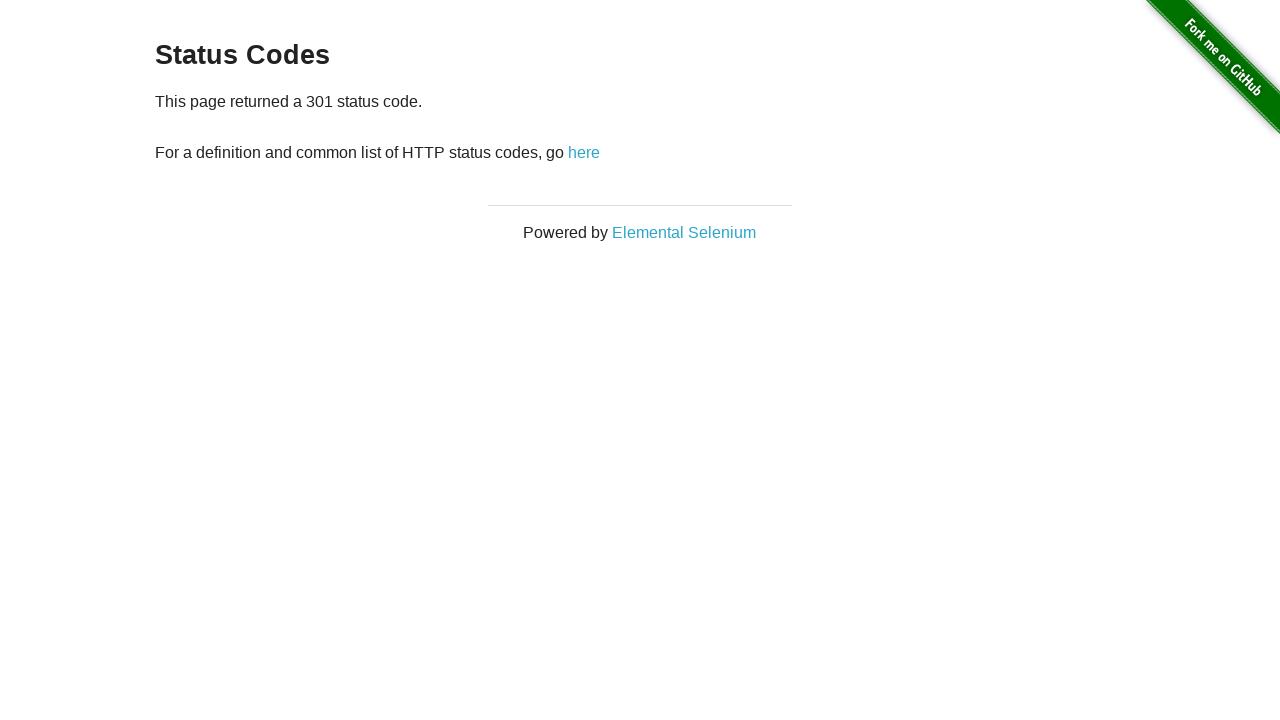

HTTP 301 page content loaded successfully
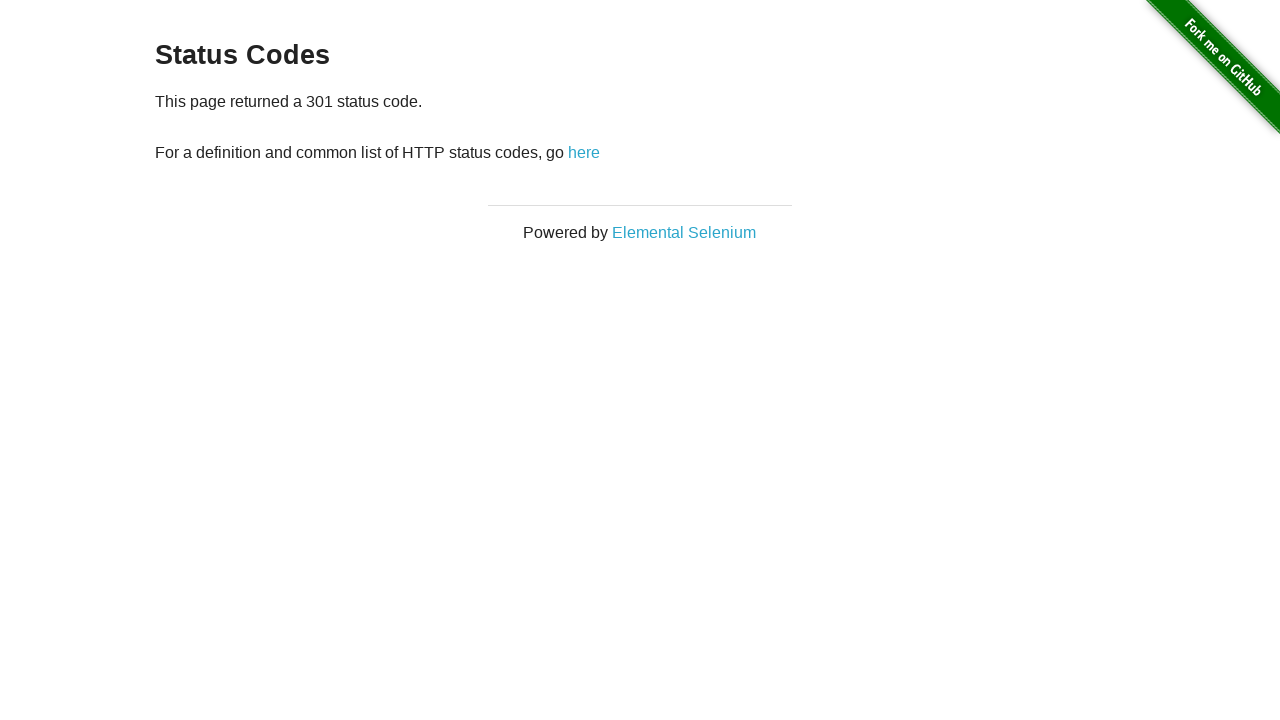

Clicked 'here' link to navigate back to status codes list at (584, 152) on a:has-text('here')
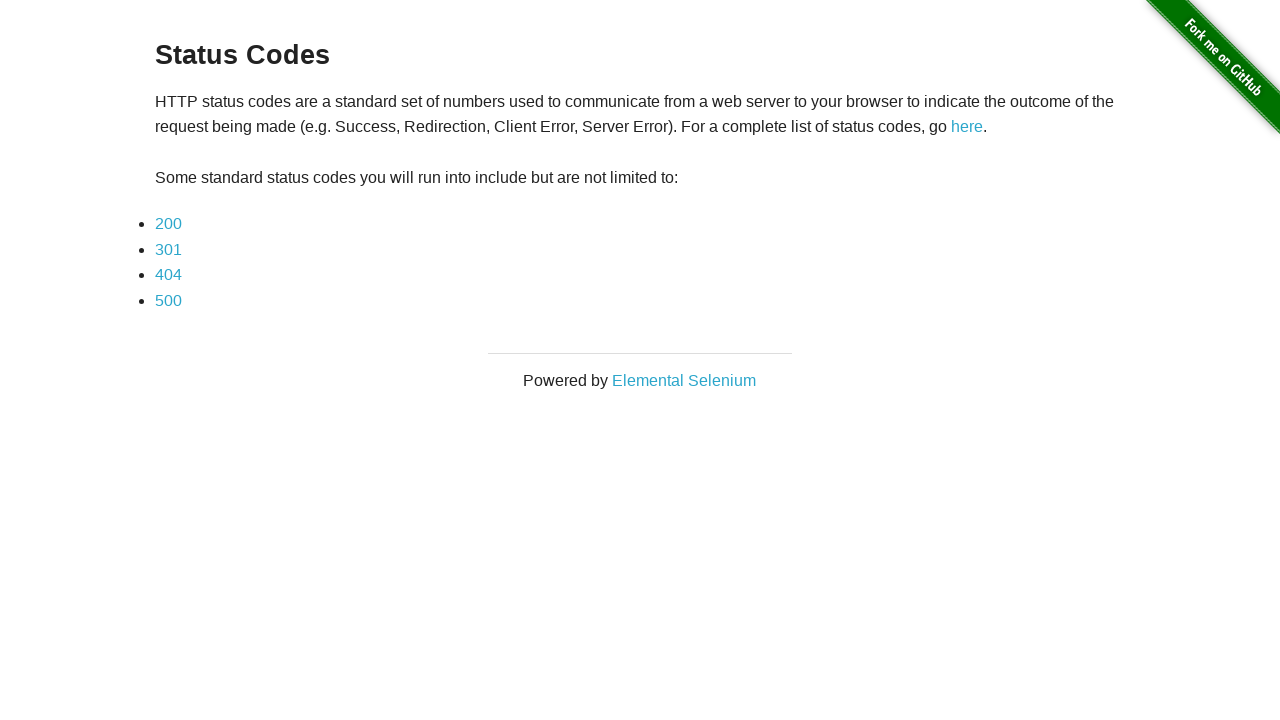

Clicked link to navigate to HTTP 404 status code page at (168, 275) on a:has-text('404')
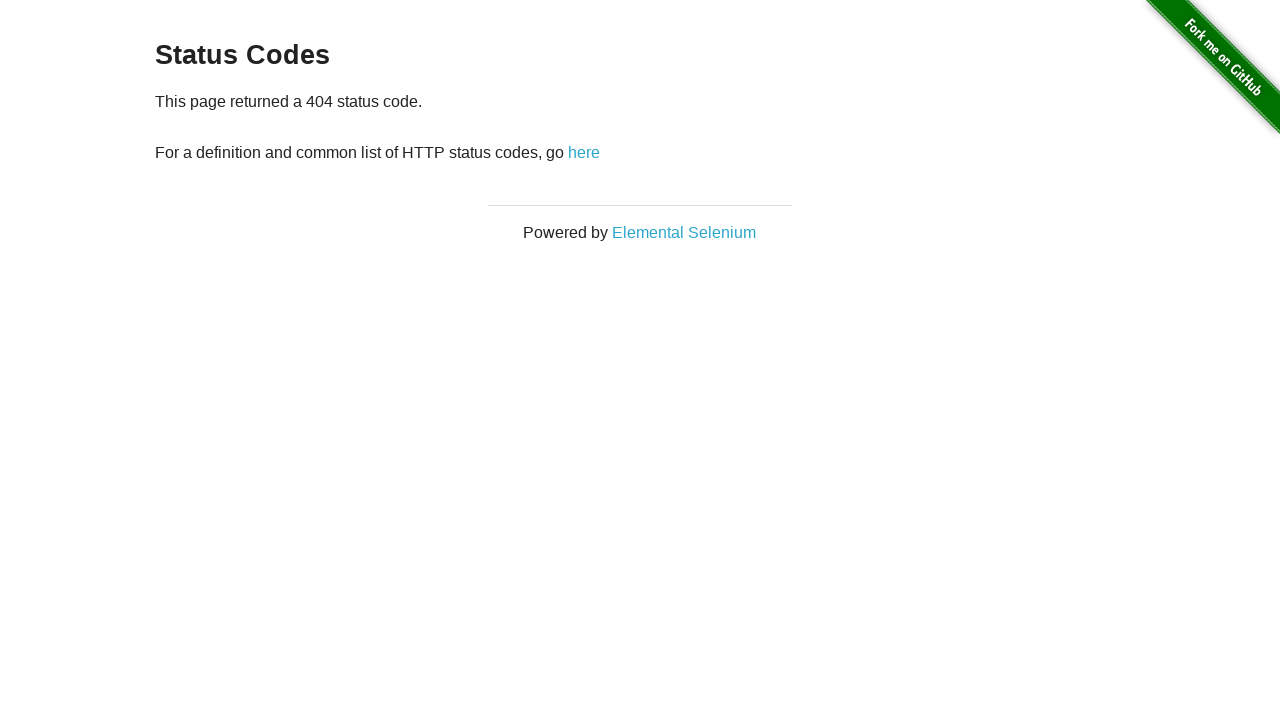

HTTP 404 page content loaded successfully
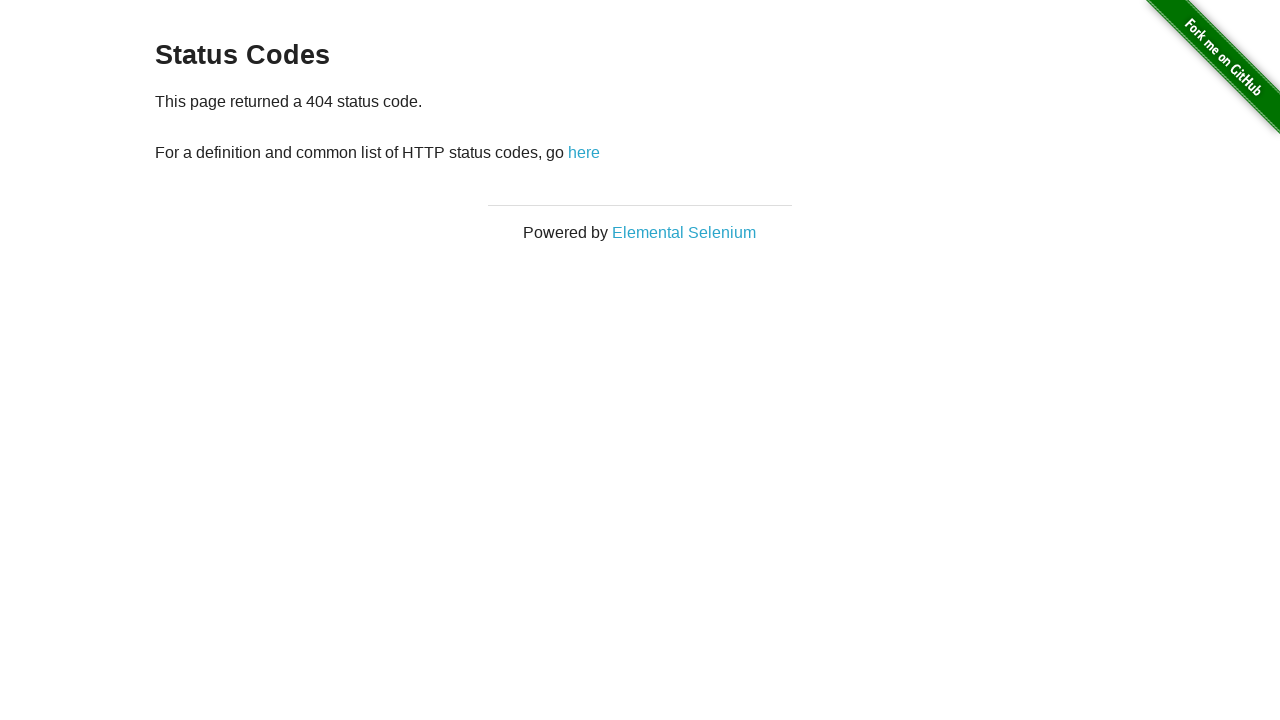

Clicked 'here' link to navigate back to status codes list at (584, 152) on a:has-text('here')
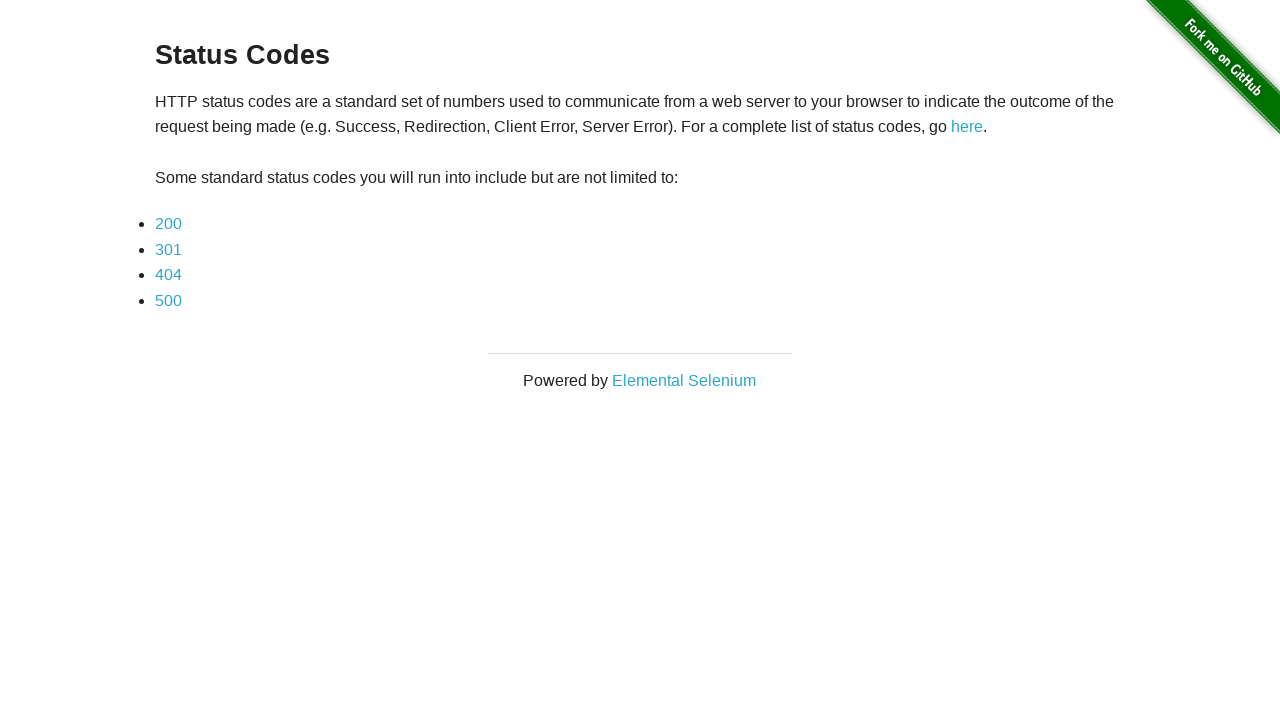

Clicked link to navigate to HTTP 500 status code page at (168, 300) on a:has-text('500')
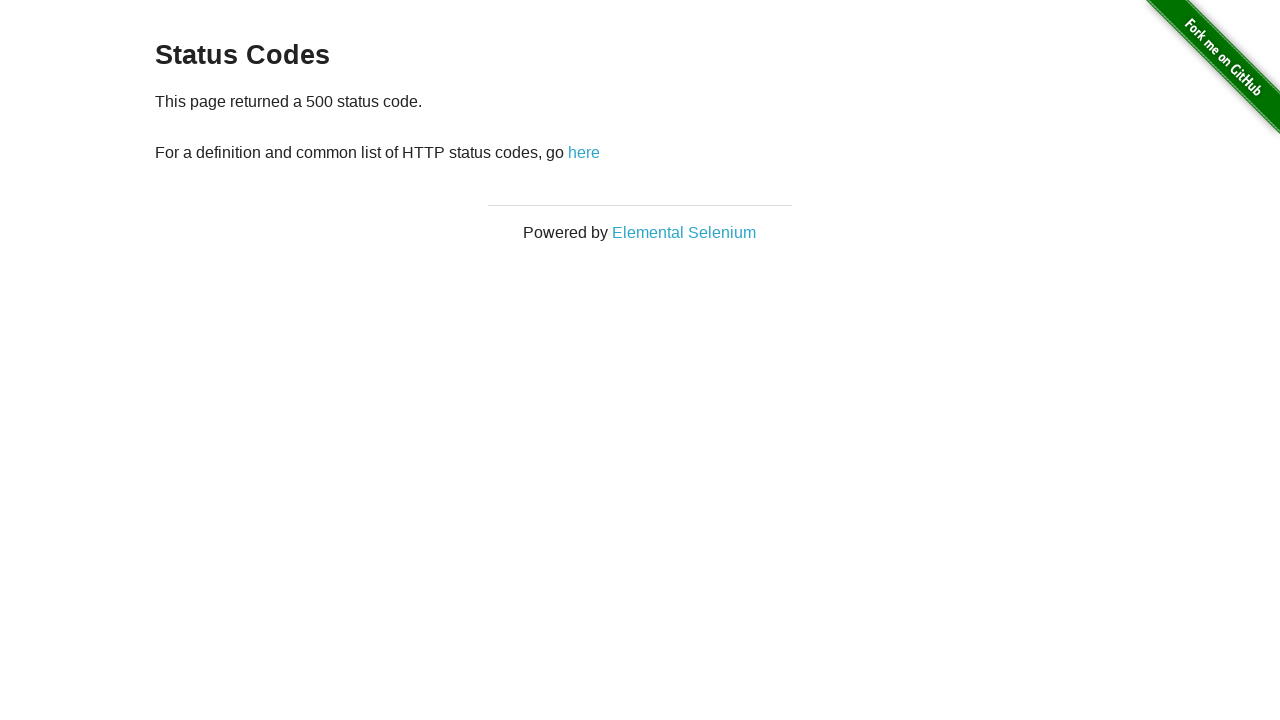

HTTP 500 page content loaded successfully
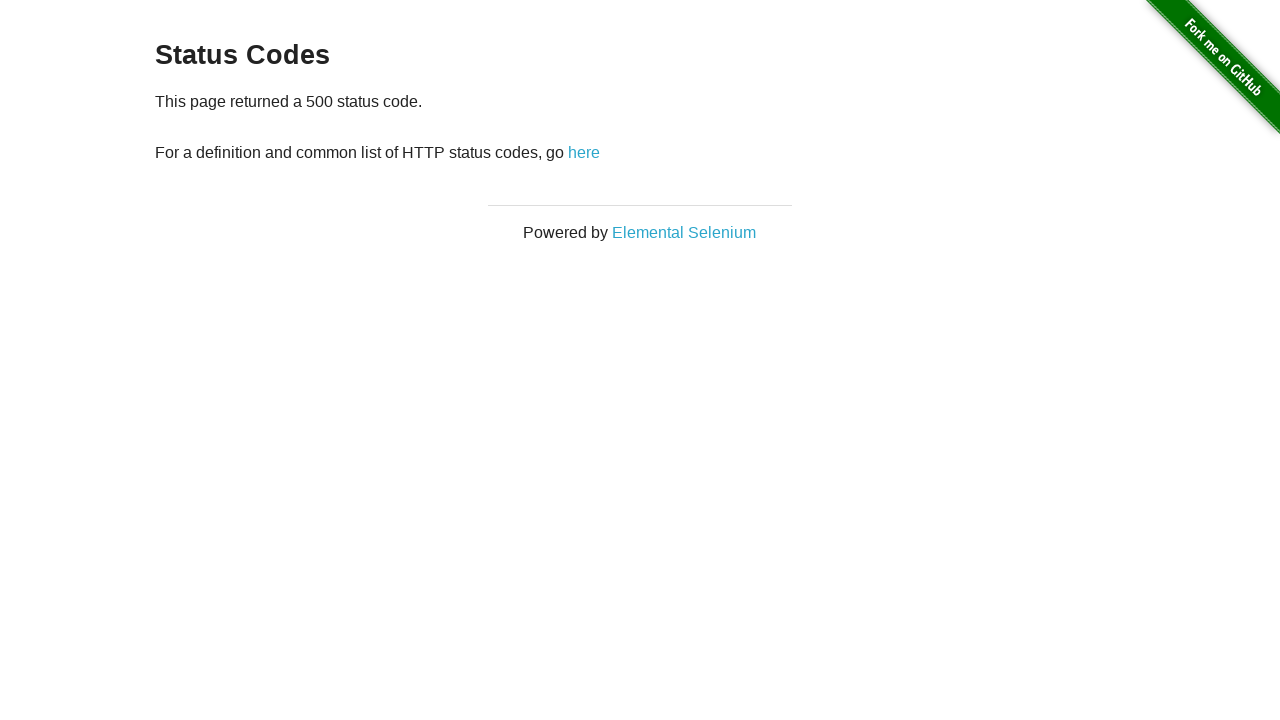

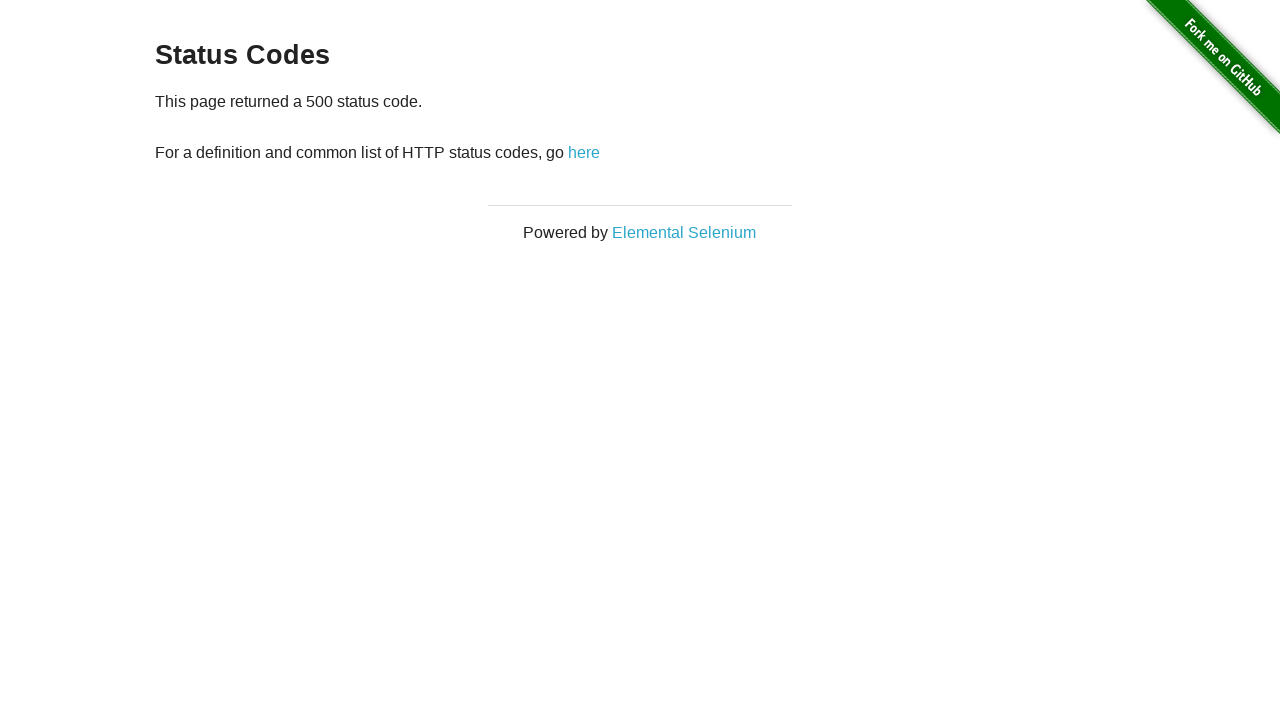